Tests JavaScript alert handling by clicking a button that triggers a JS alert, accepting the alert, and verifying the result message contains "clicked".

Starting URL: https://the-internet.herokuapp.com/javascript_alerts

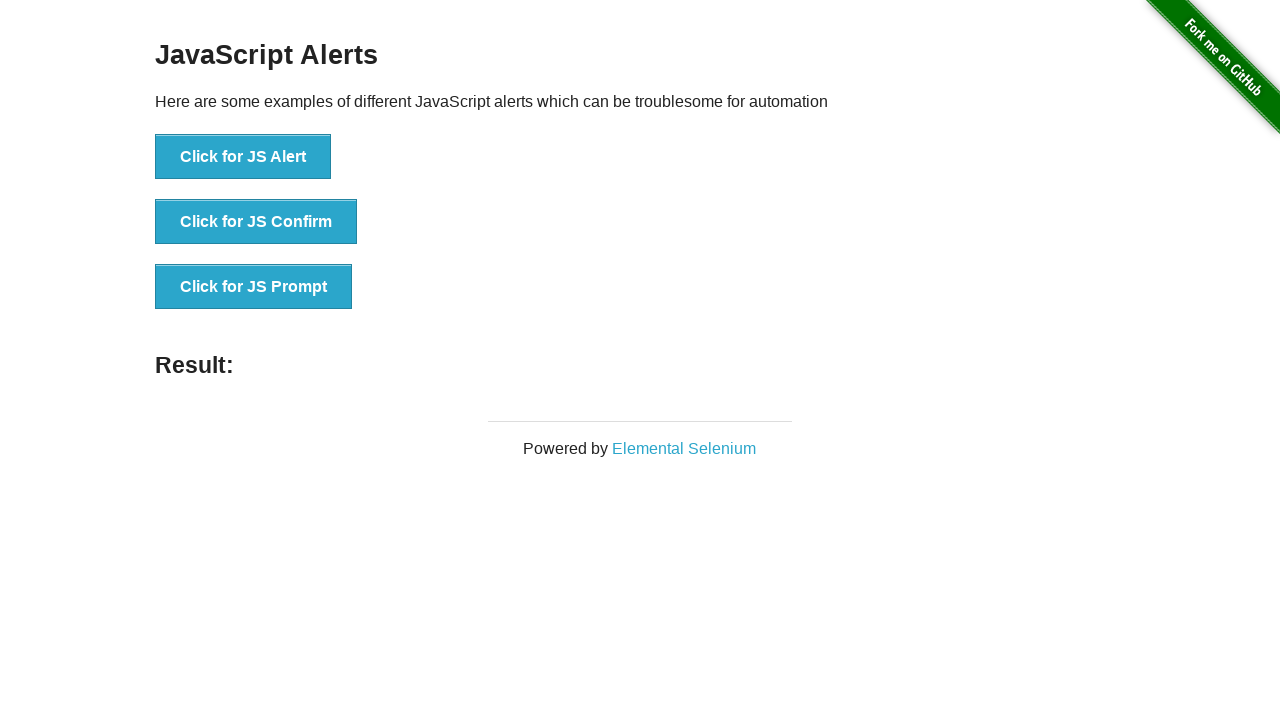

Clicked the JS Alert button at (243, 157) on [onclick^='jsAlert()']
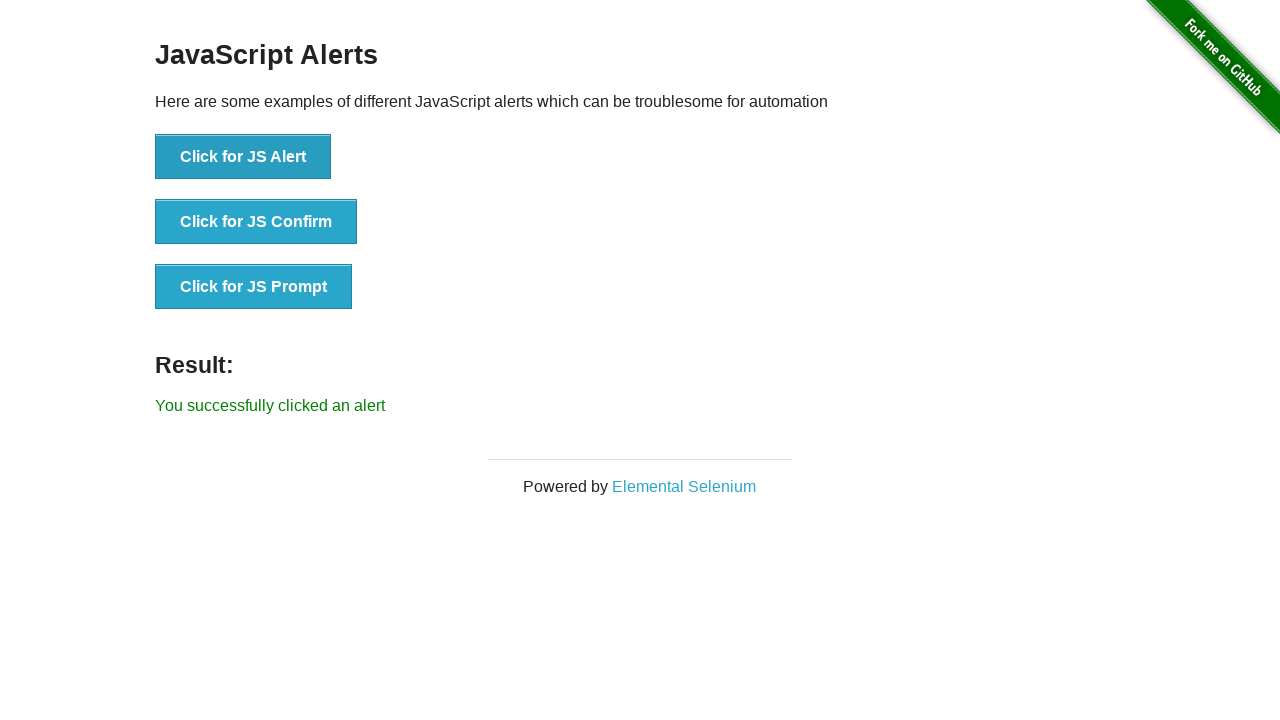

Set up dialog handler to accept alerts
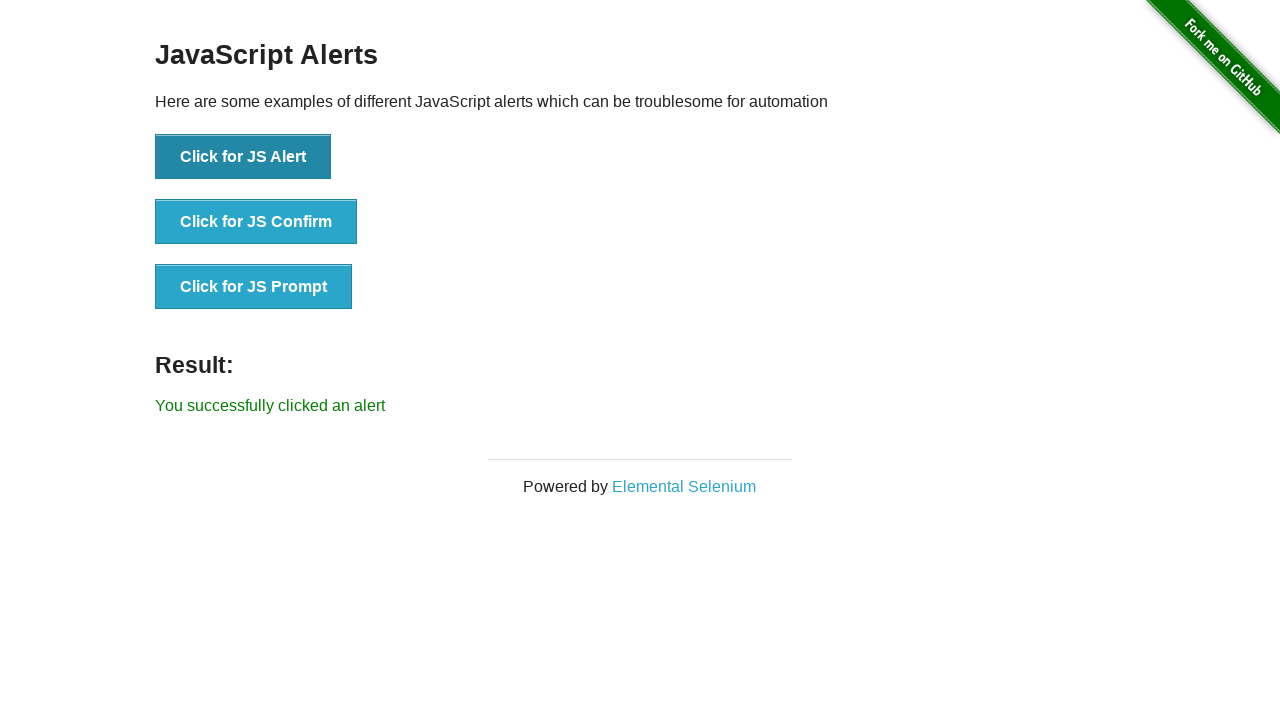

Located the result message element
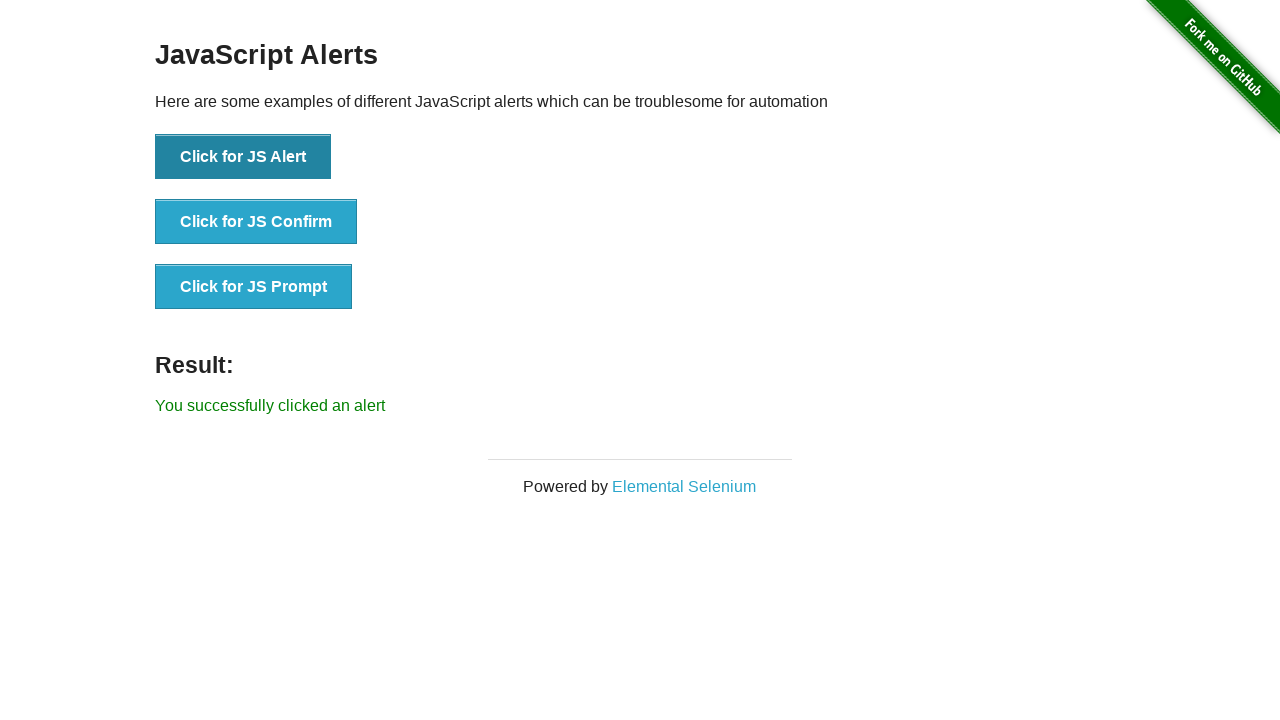

Waited for result message to appear
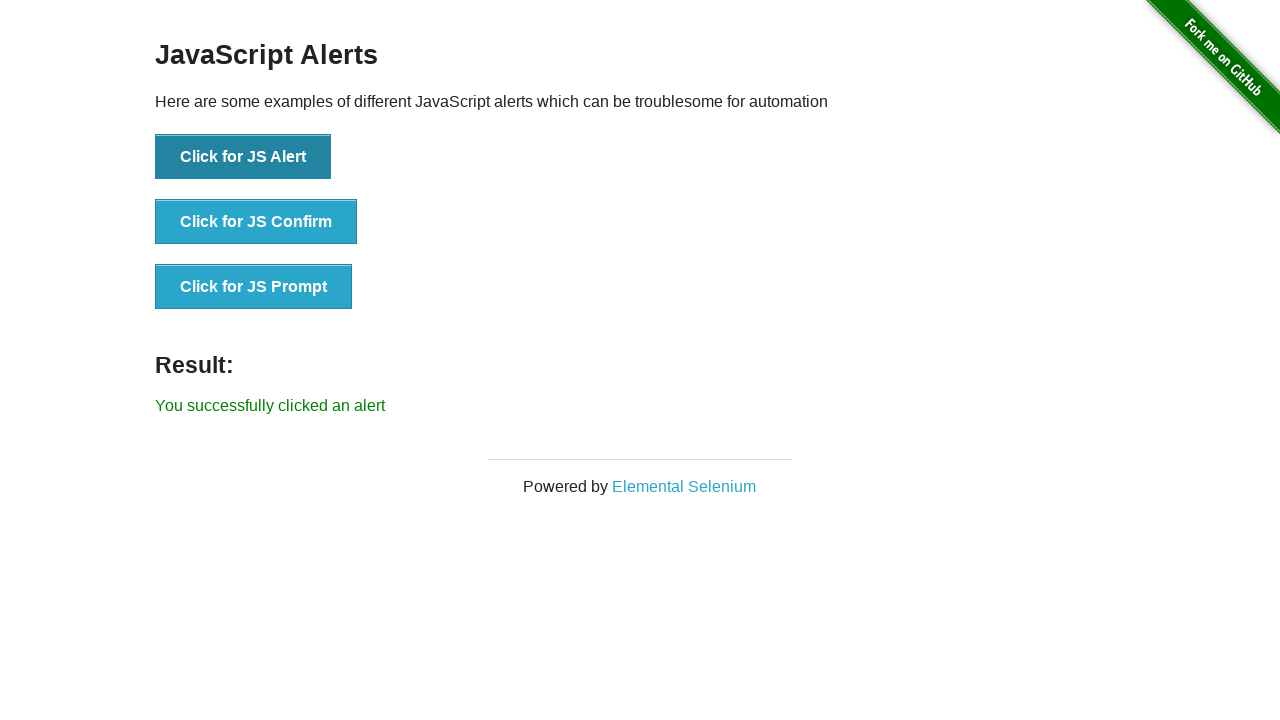

Verified result message contains 'clicked'
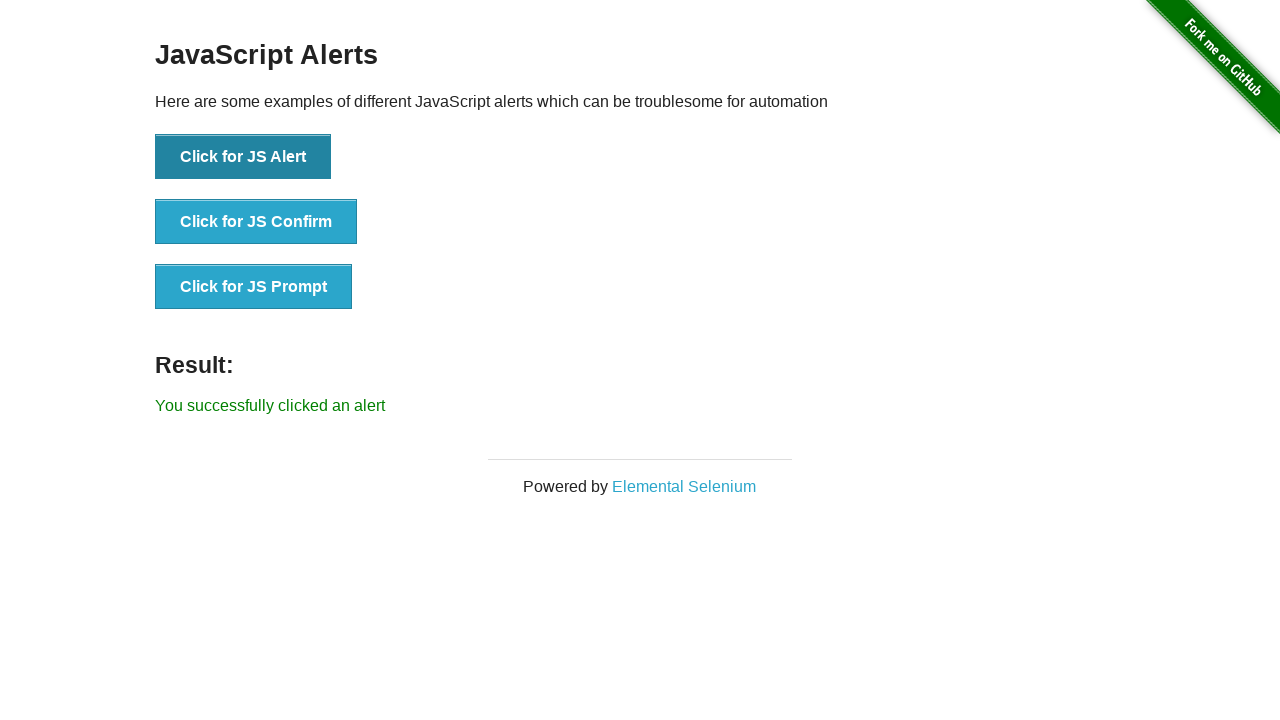

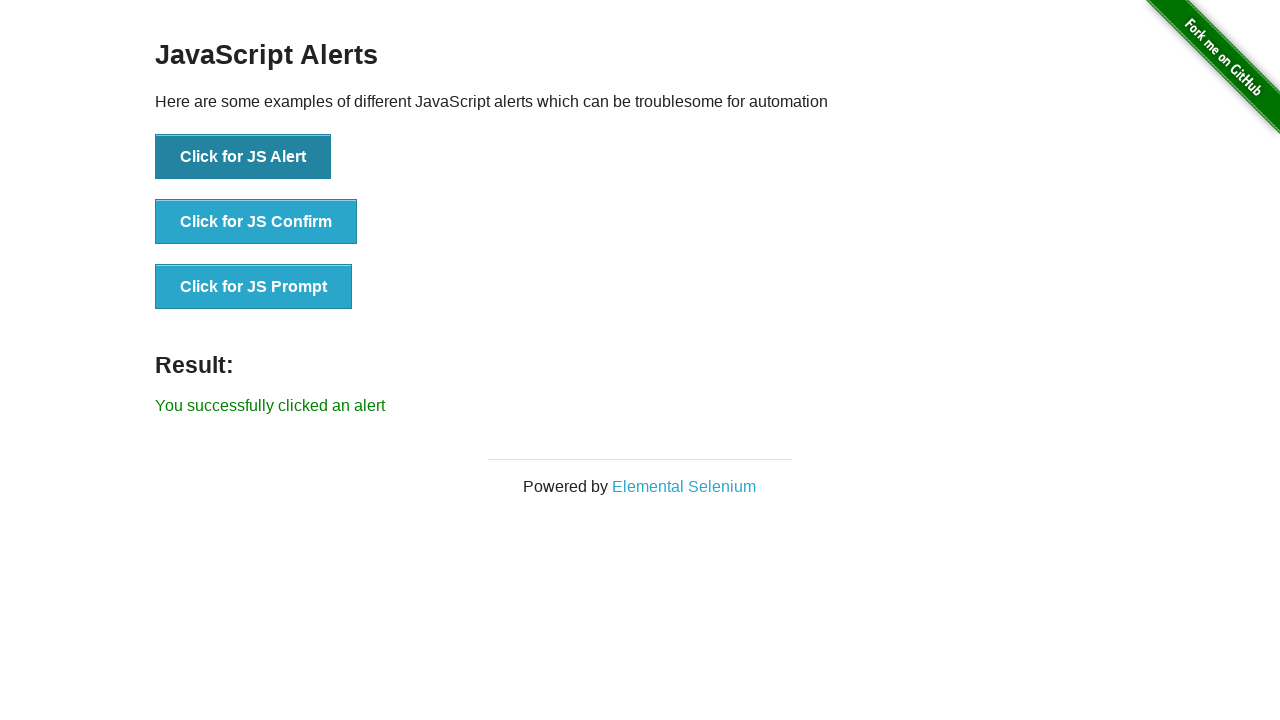